Navigates to Demo Tables page and retrieves first names of all employees from the table, verifying there are 5 employees

Starting URL: http://automationbykrishna.com/#

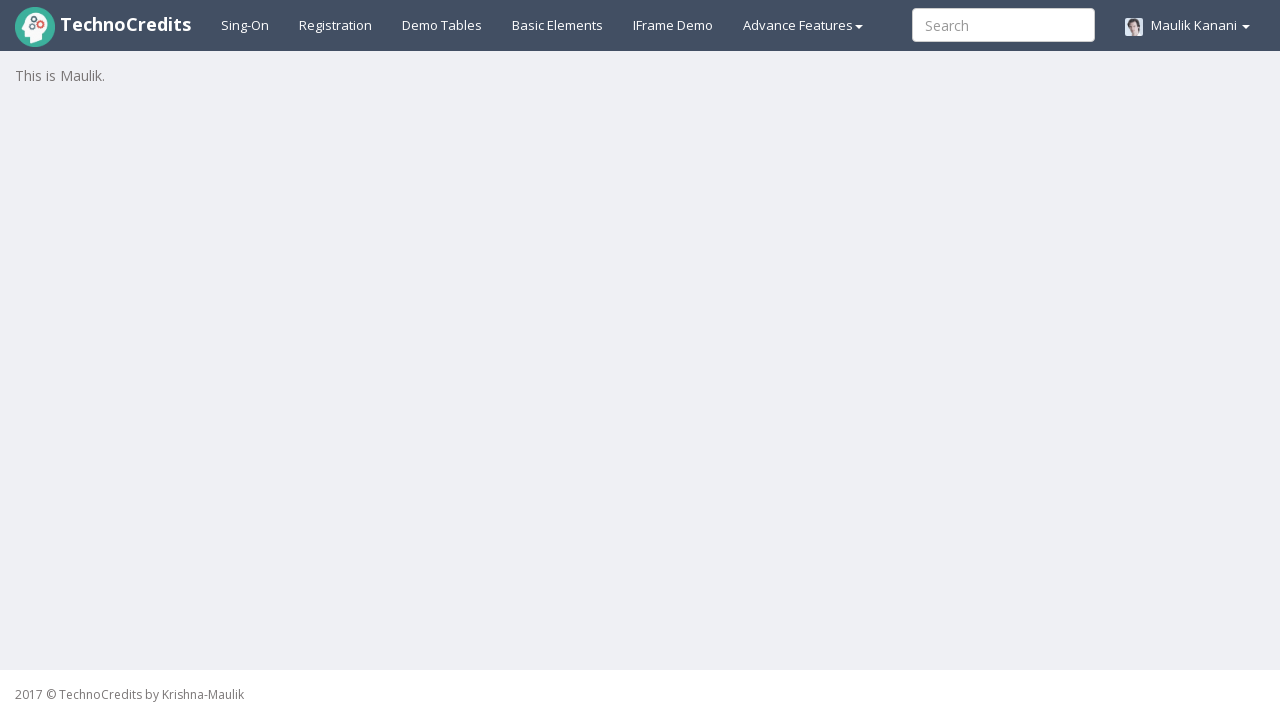

Clicked on Demo Tables link at (442, 25) on text=Demo Tables
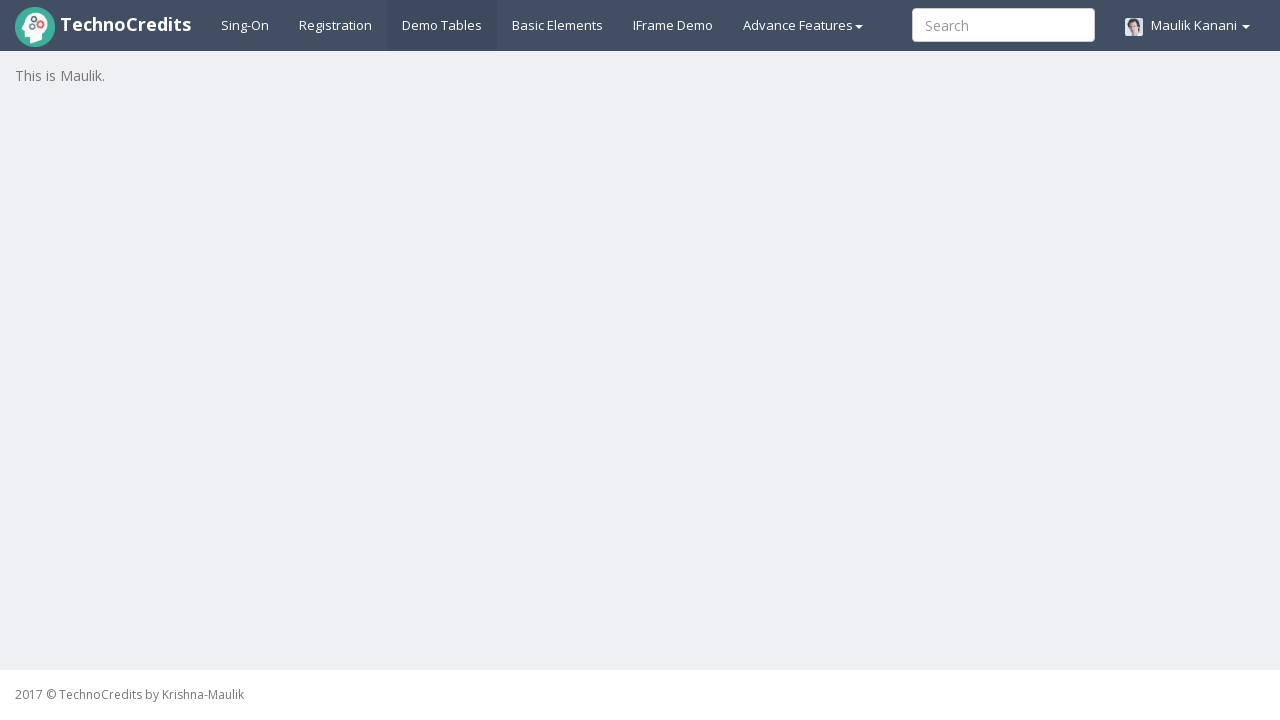

Table with id 'table1' loaded
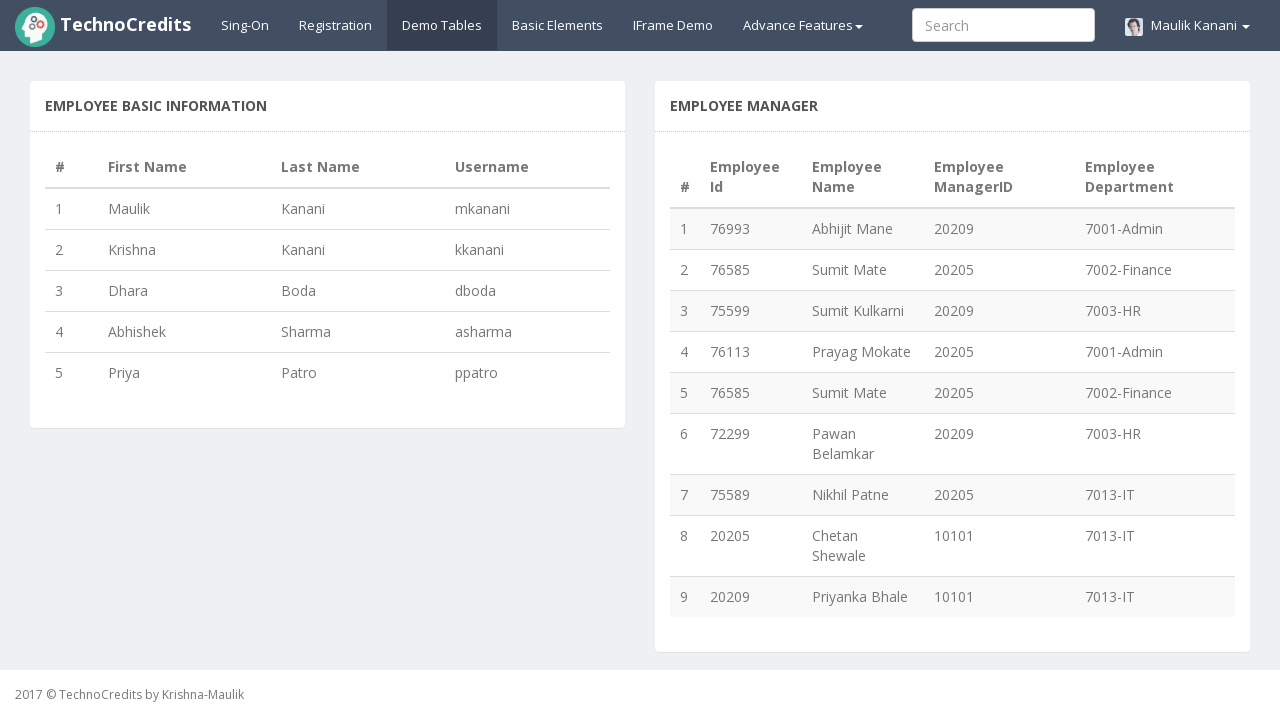

Retrieved row count from table: 5 rows found
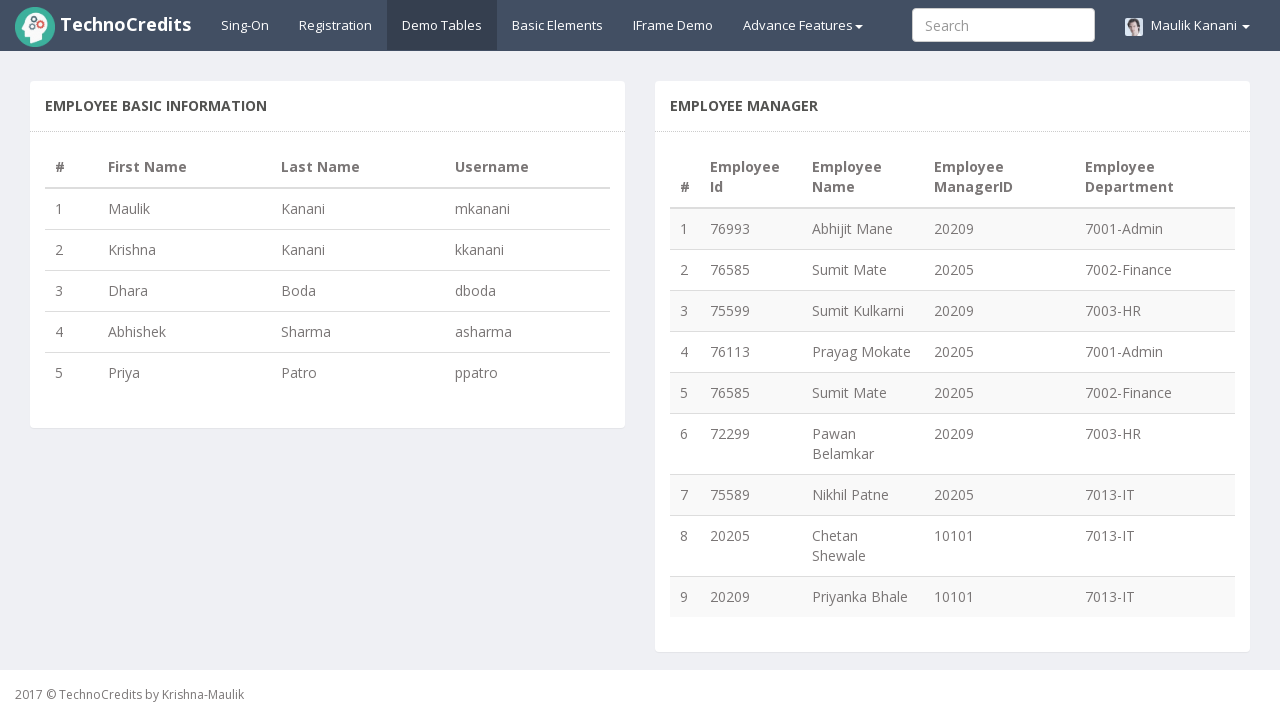

Extracted first name 'Maulik' from row 1
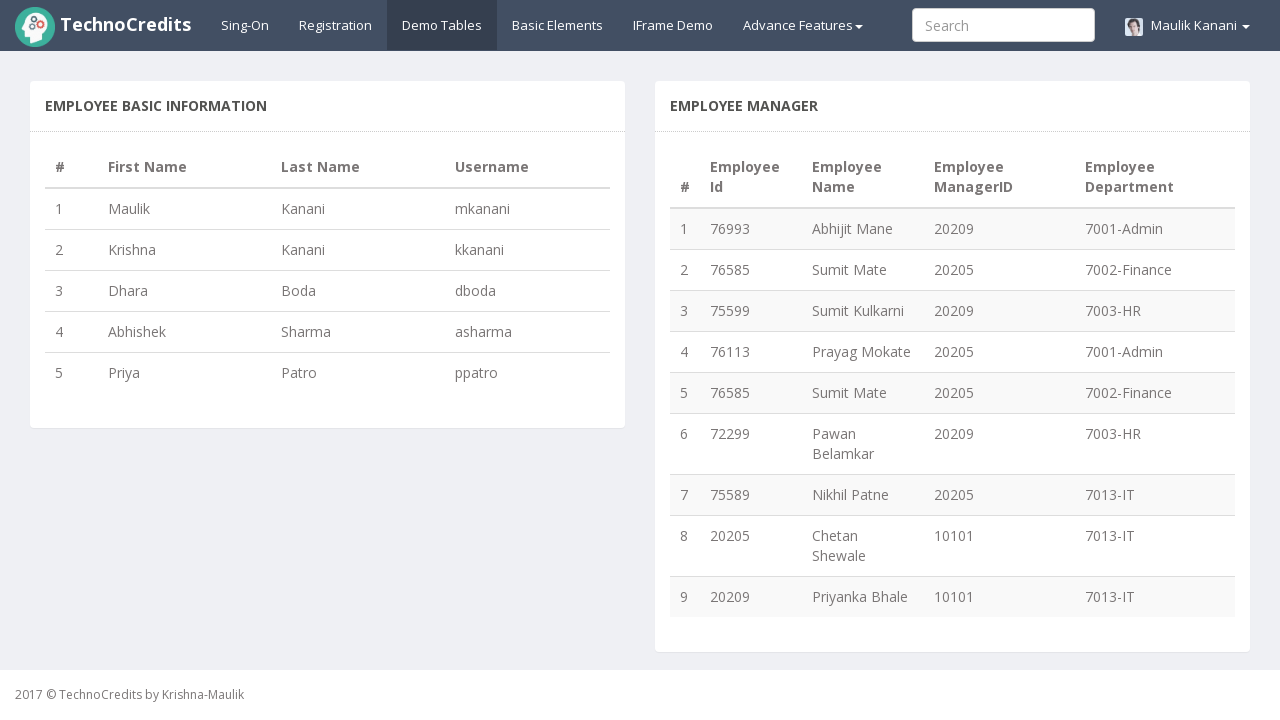

Extracted first name 'Krishna' from row 2
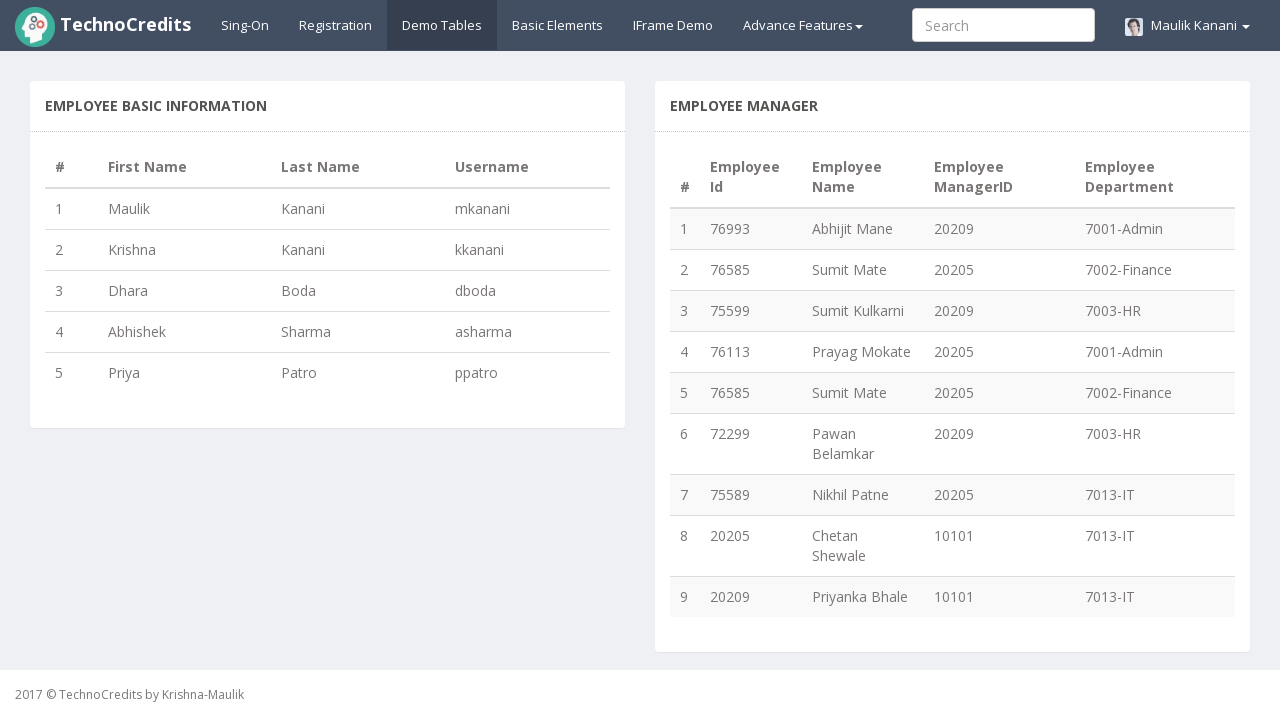

Extracted first name 'Dhara' from row 3
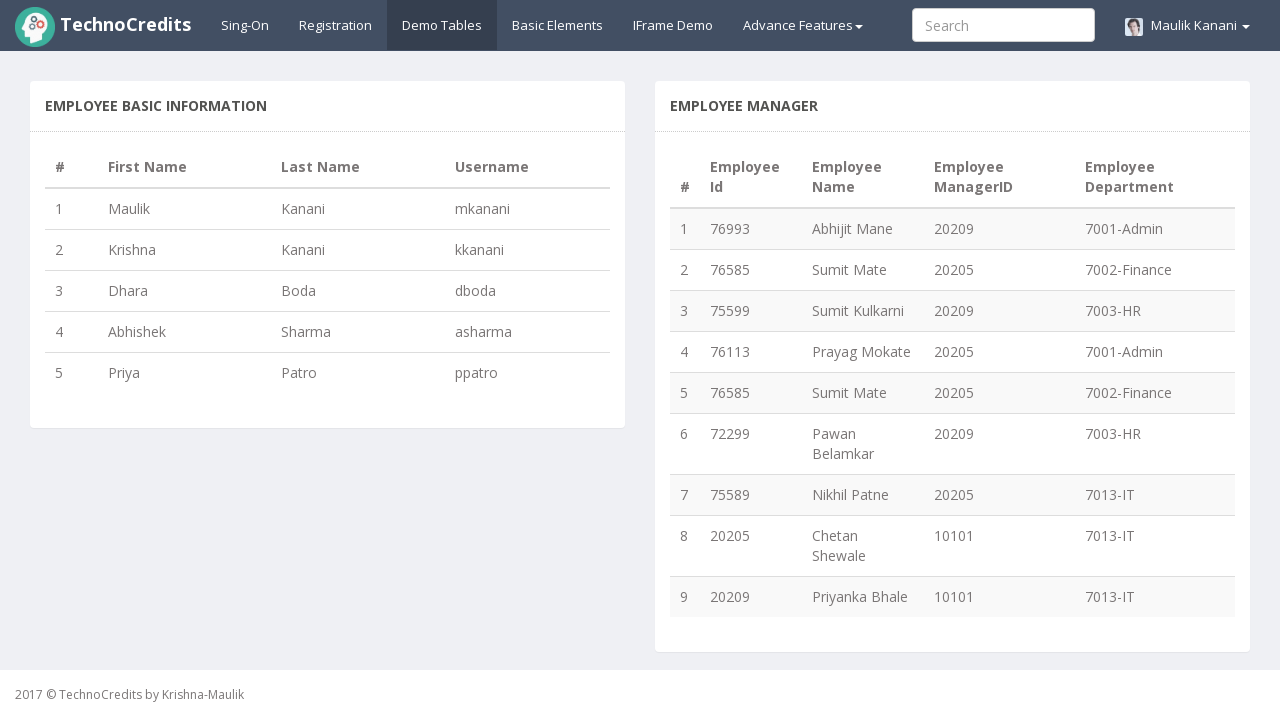

Extracted first name 'Abhishek' from row 4
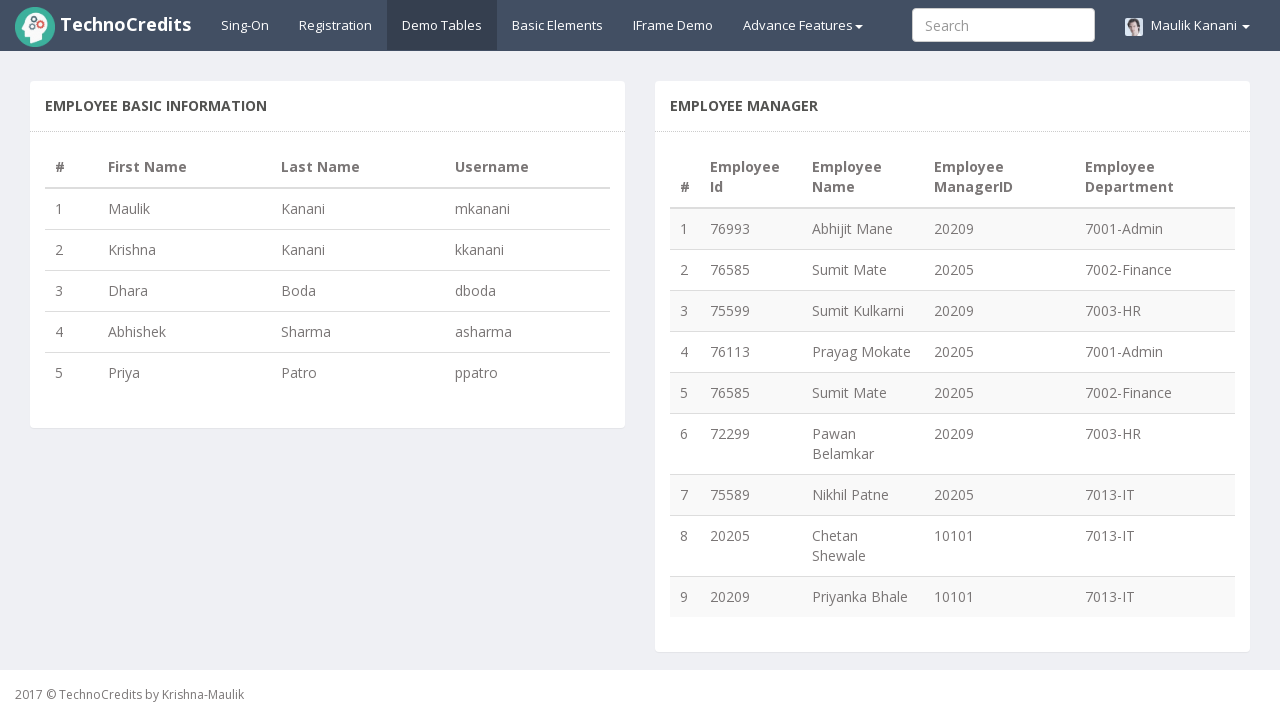

Extracted first name 'Priya' from row 5
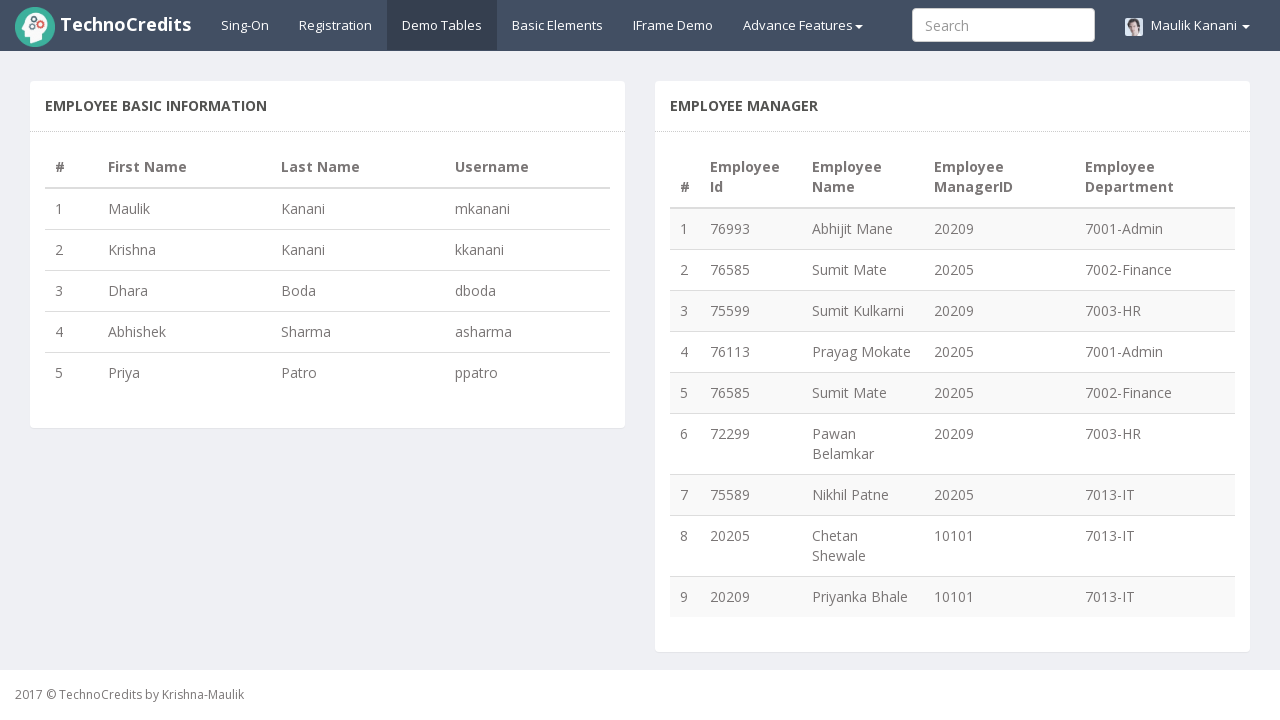

Verified that exactly 5 employees were found (assertion passed)
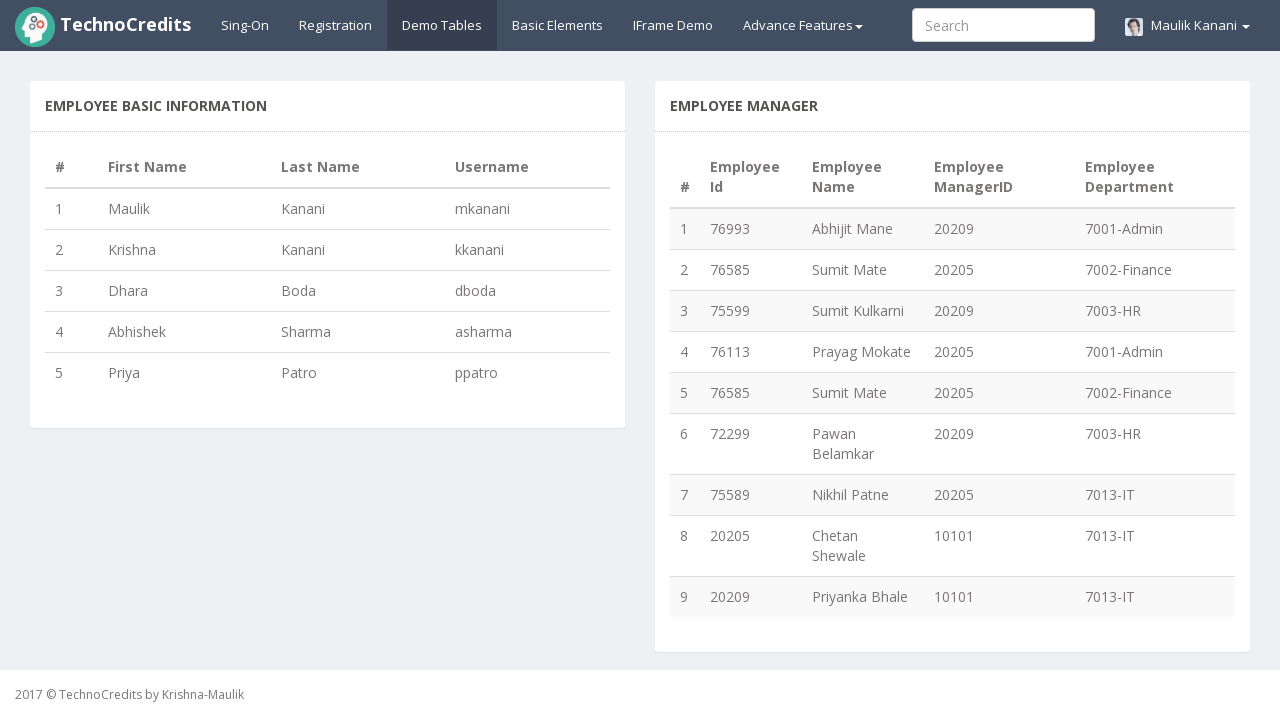

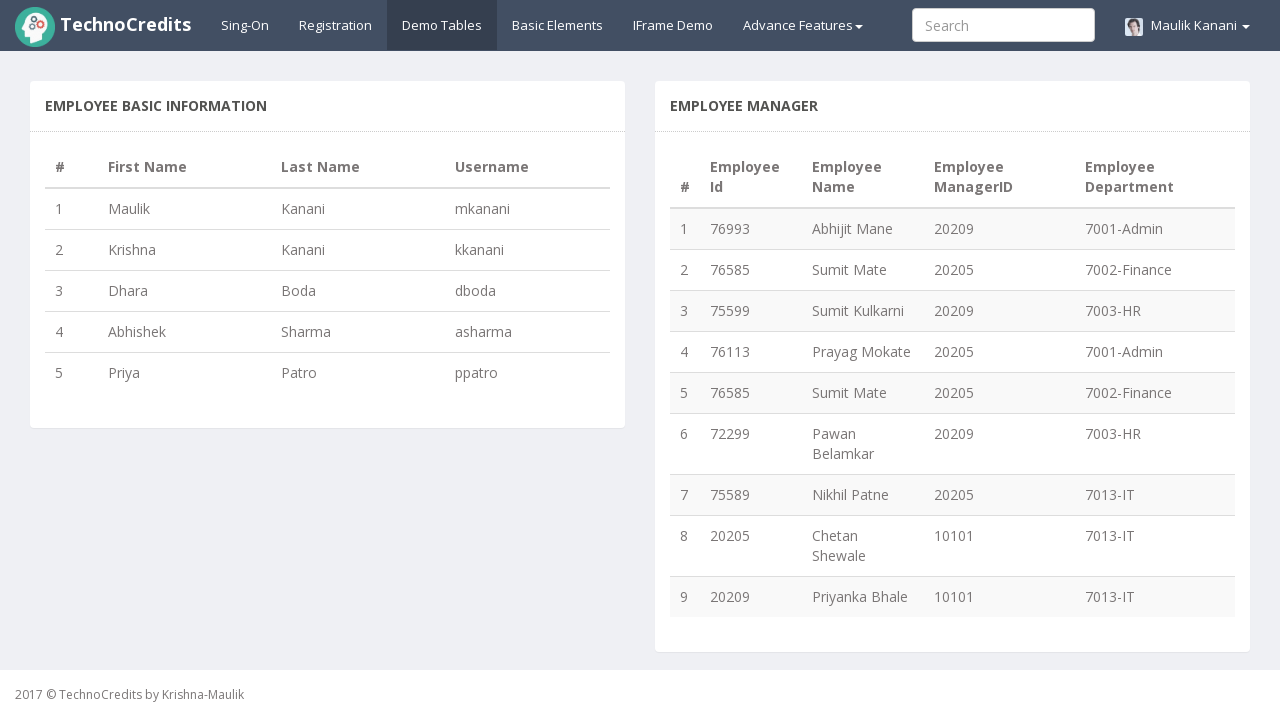